Tests single and multi-select dropdown functionality by selecting options using different methods (visible text, index, value)

Starting URL: https://www.lambdatest.com/selenium-playground/select-dropdown-demo

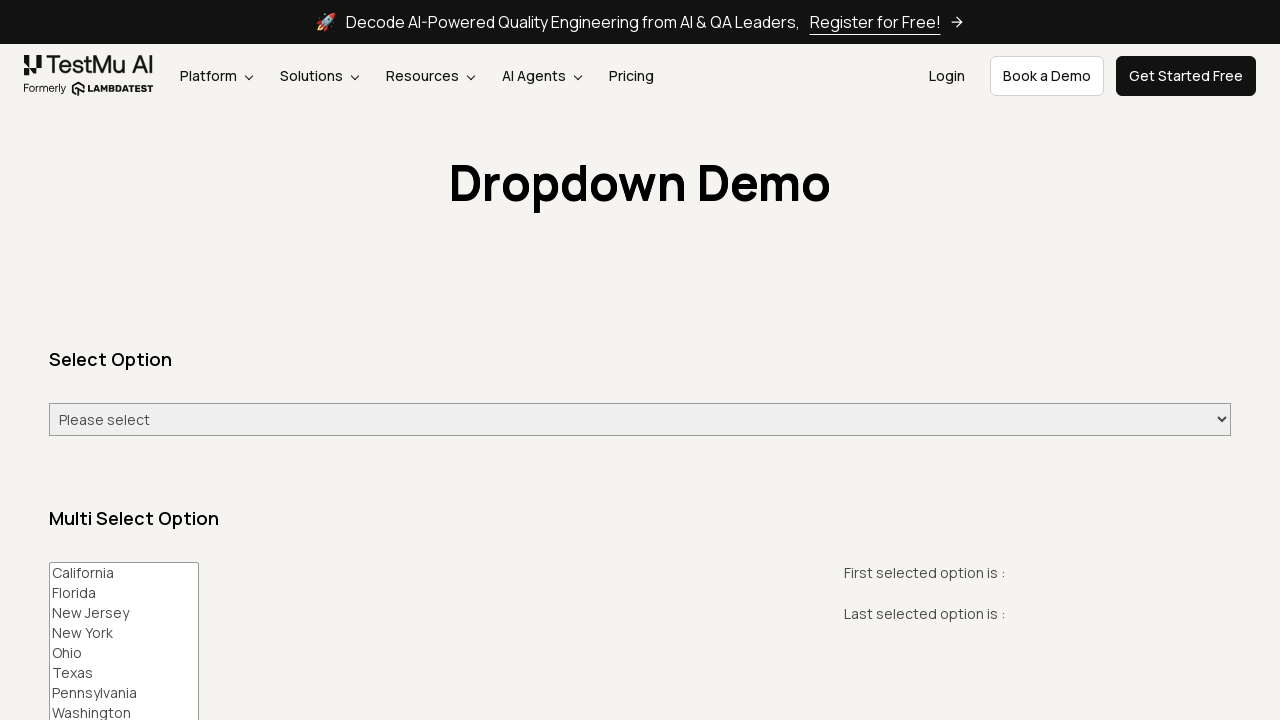

Selected 'Tuesday' from single-select dropdown by visible text on #select-demo
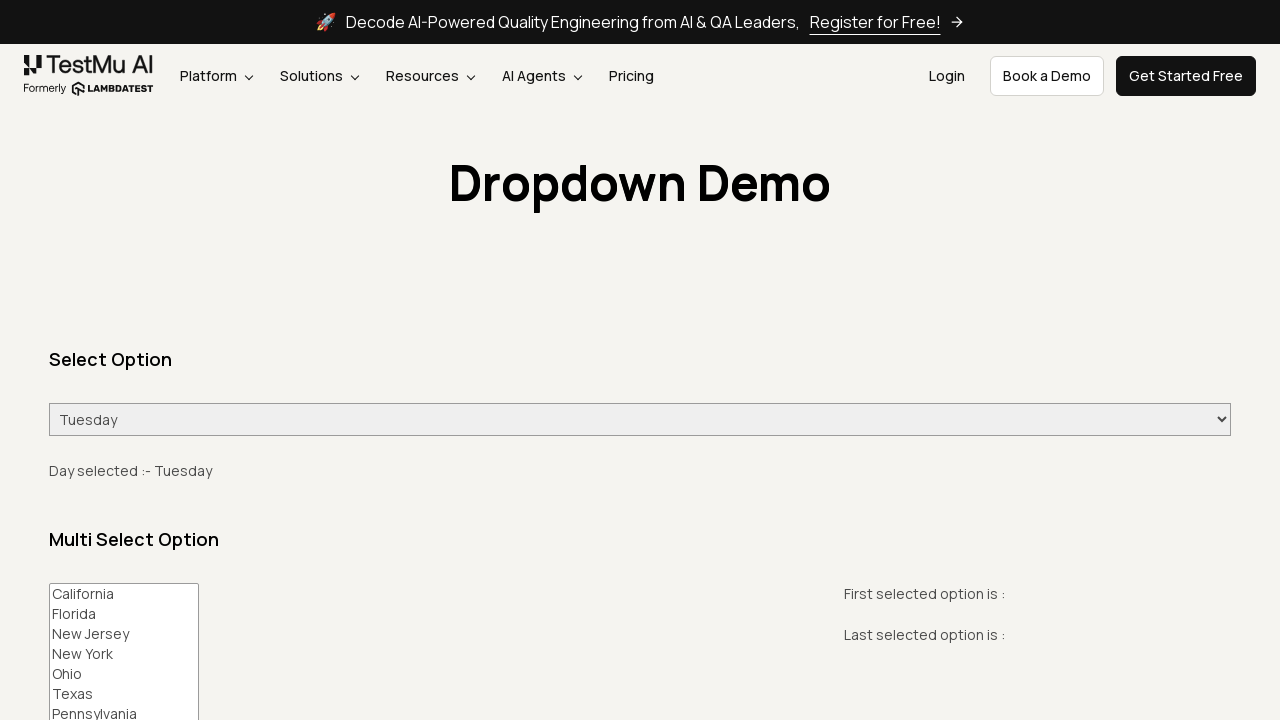

Selected option at index 2 (Wednesday) from single-select dropdown on #select-demo
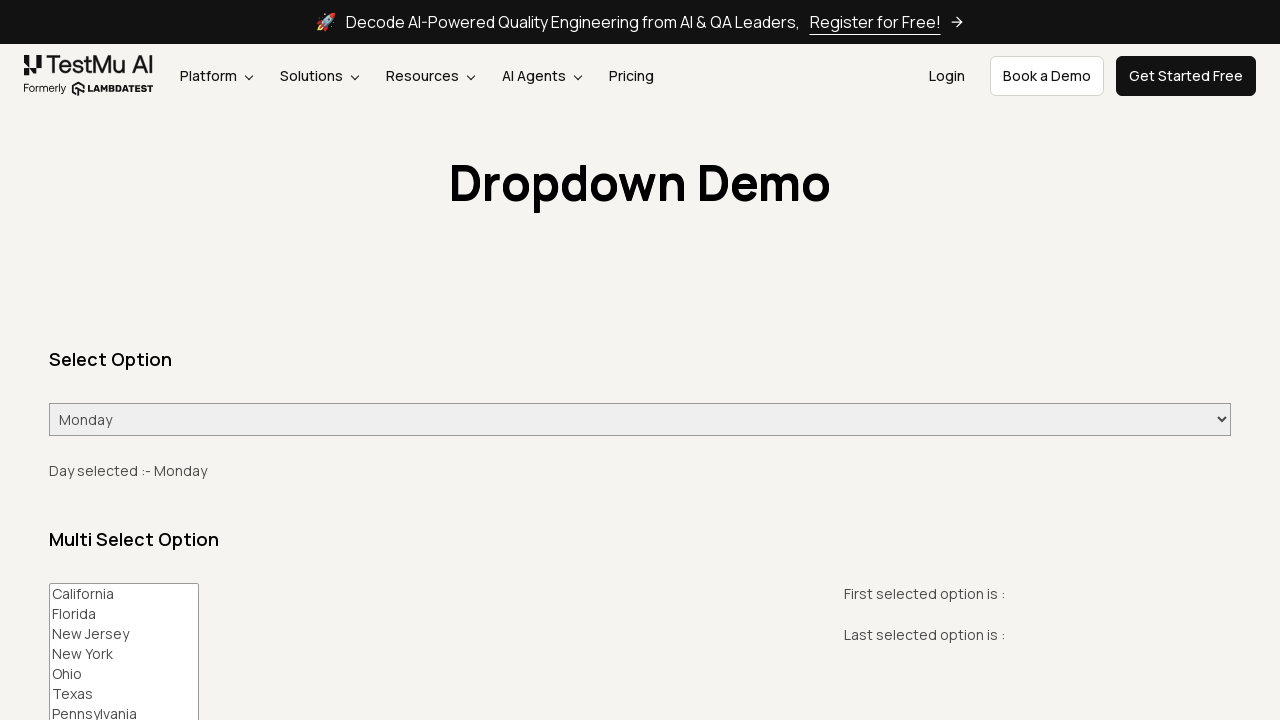

Selected 'Saturday' from single-select dropdown by value on #select-demo
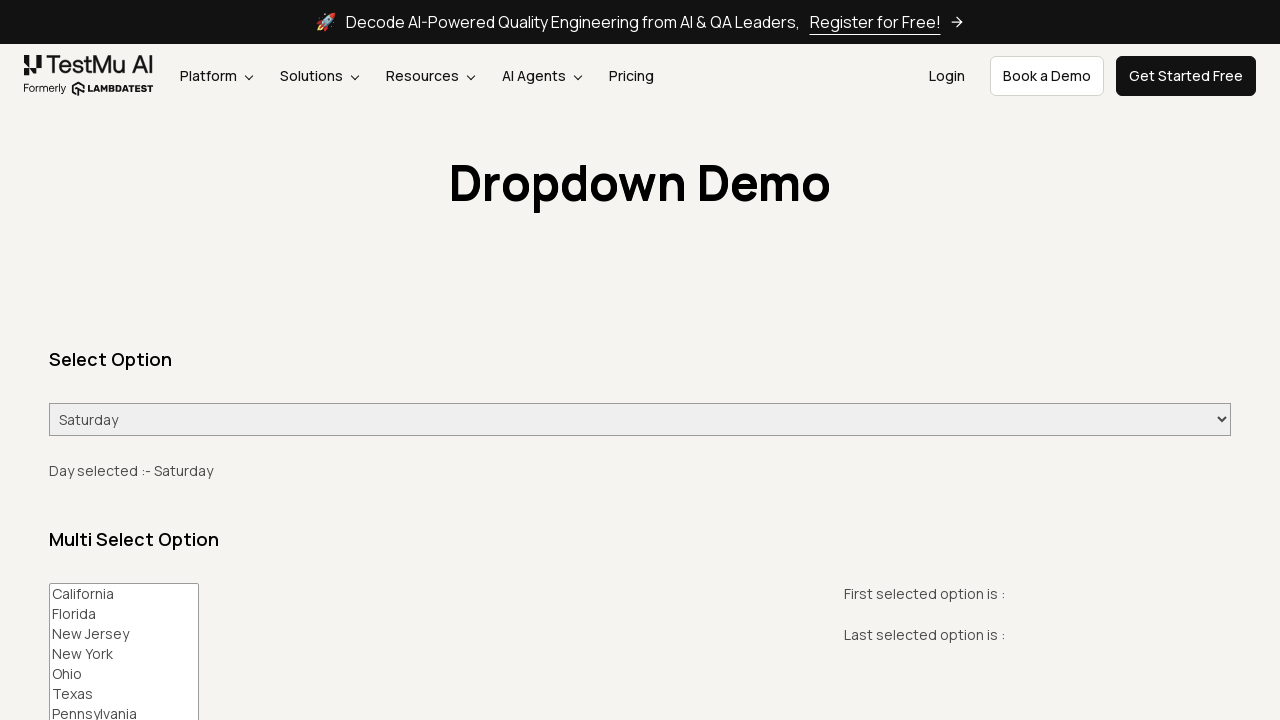

Selected option at index 2 (New Jersey) from multi-select dropdown on #multi-select
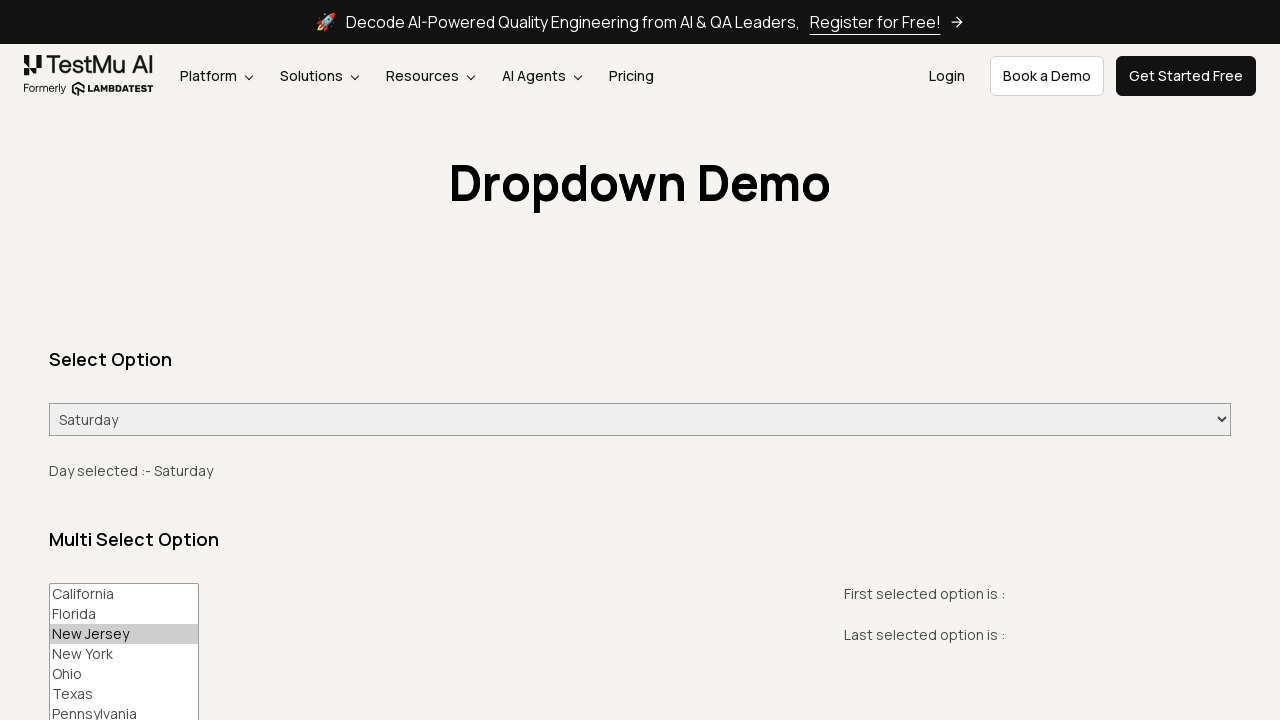

Selected 'New York' from multi-select dropdown by value on #multi-select
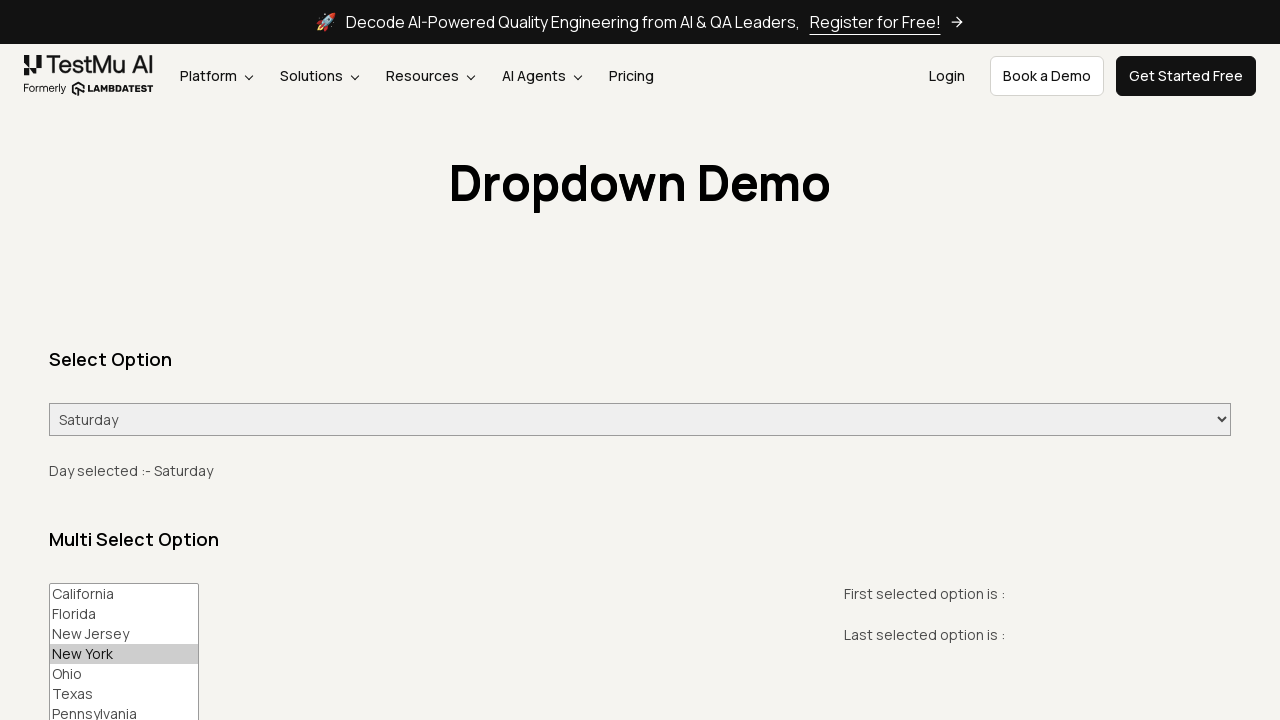

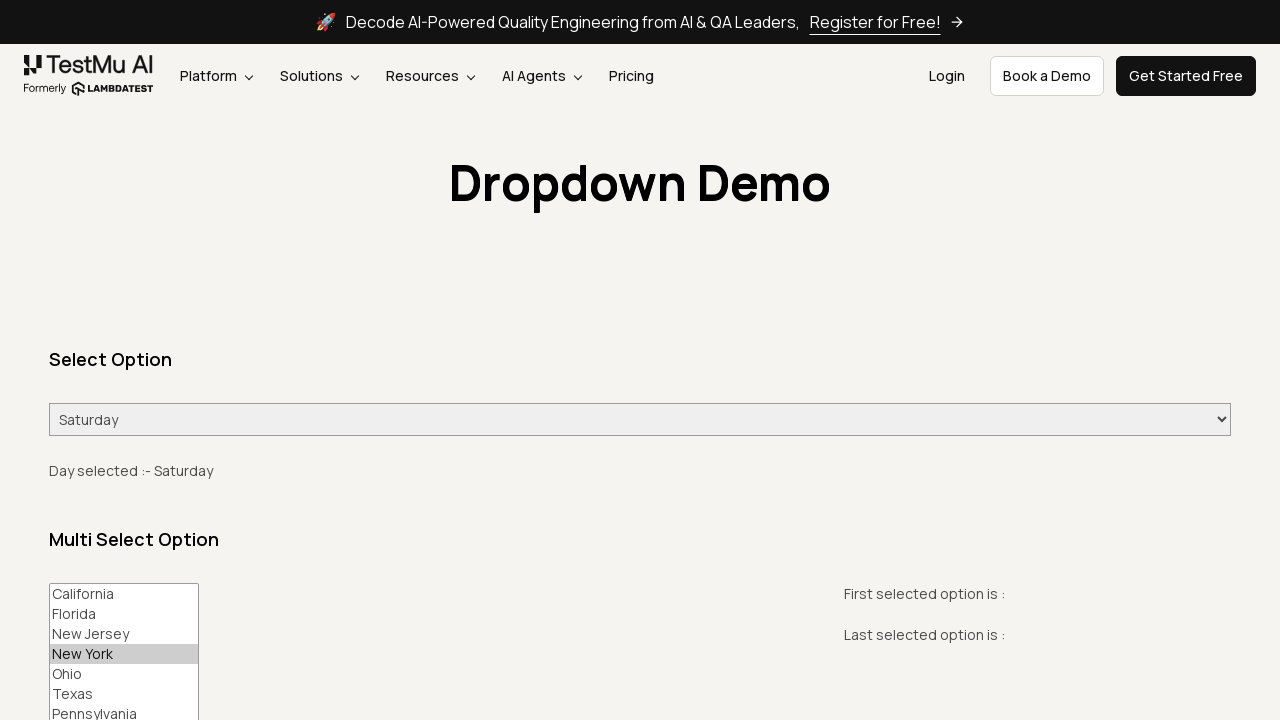